Tests the draggable functionality by clicking on the Draggable link and dragging an element within the demo iframe

Starting URL: https://jqueryui.com/

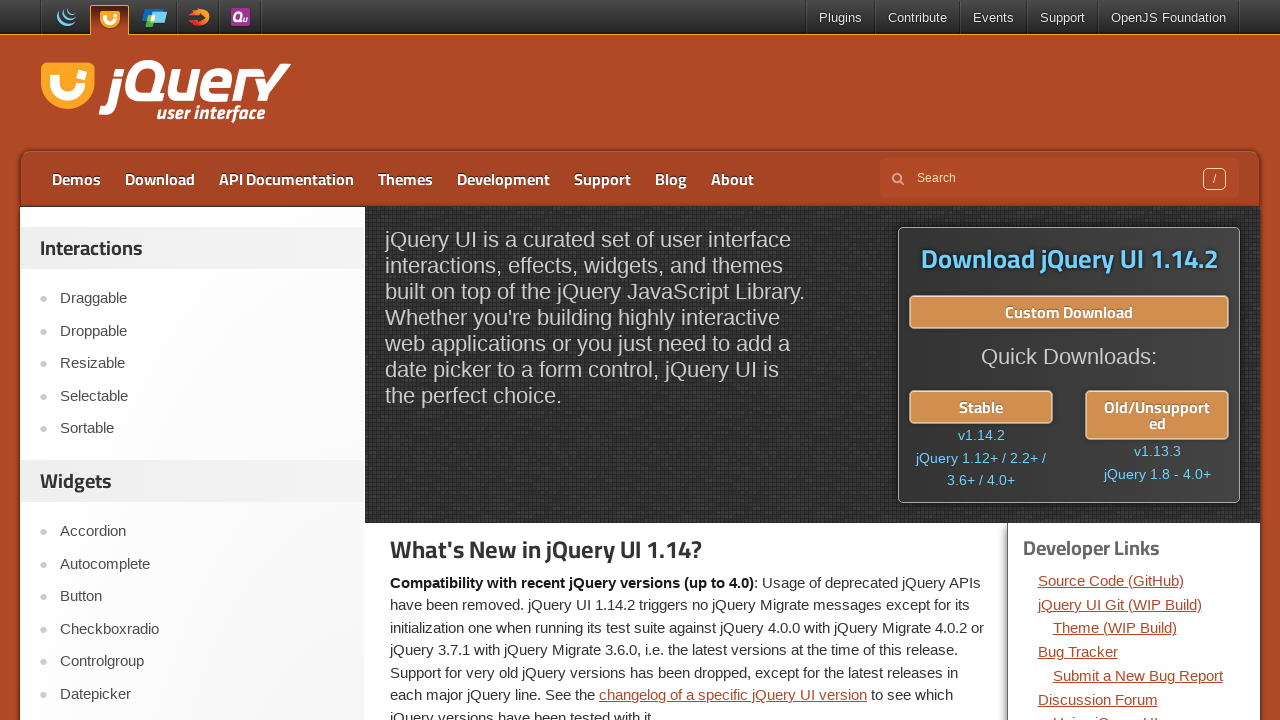

Clicked on Draggable link at (202, 299) on xpath=//a[text()='Draggable']
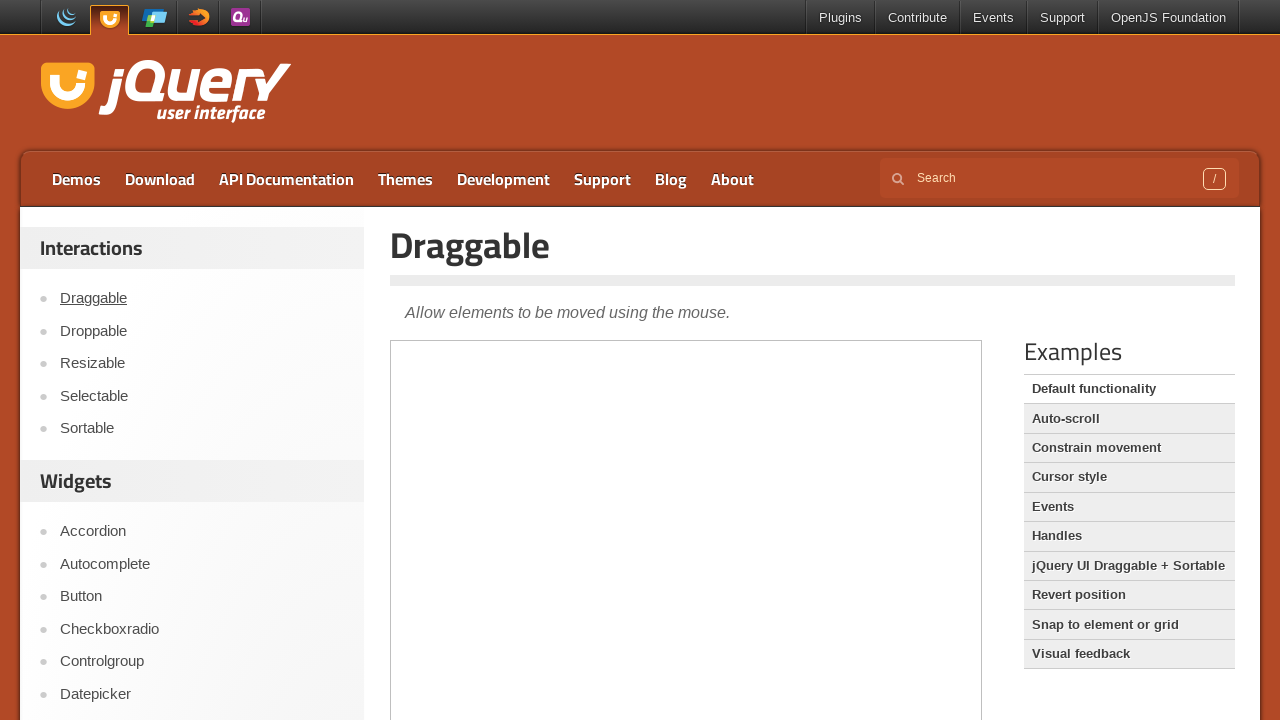

Located demo iframe
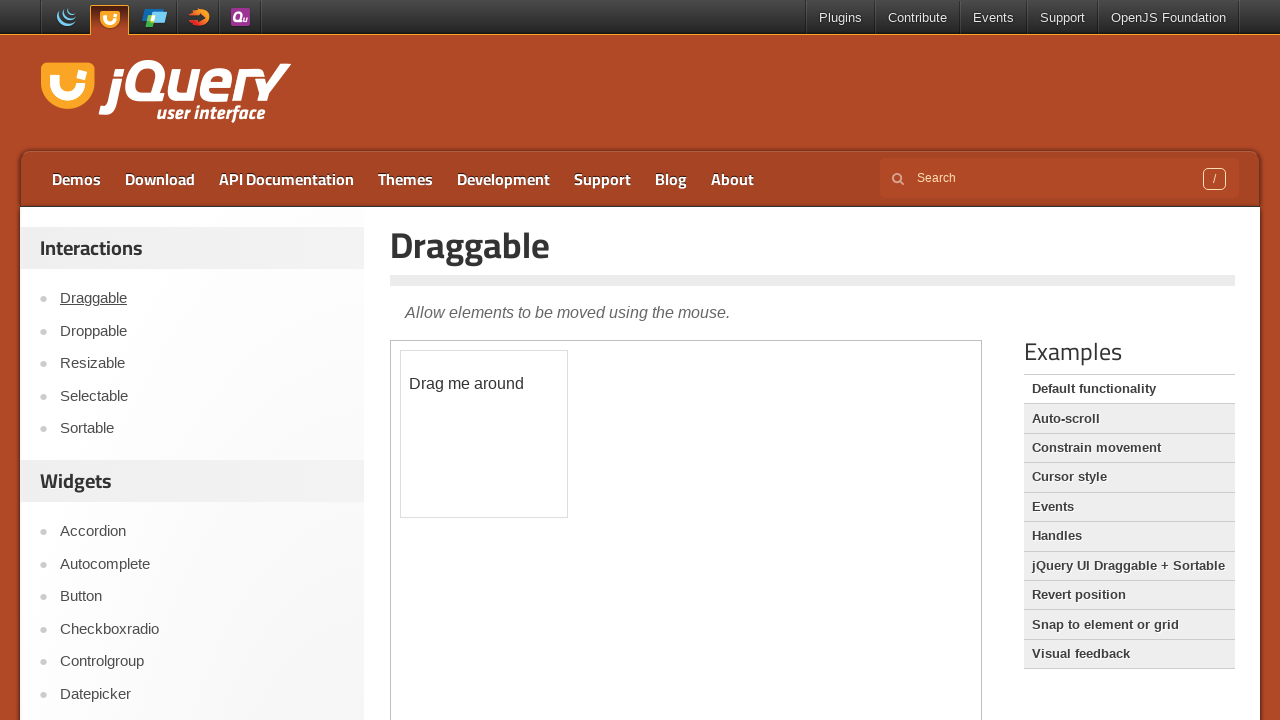

Located draggable element
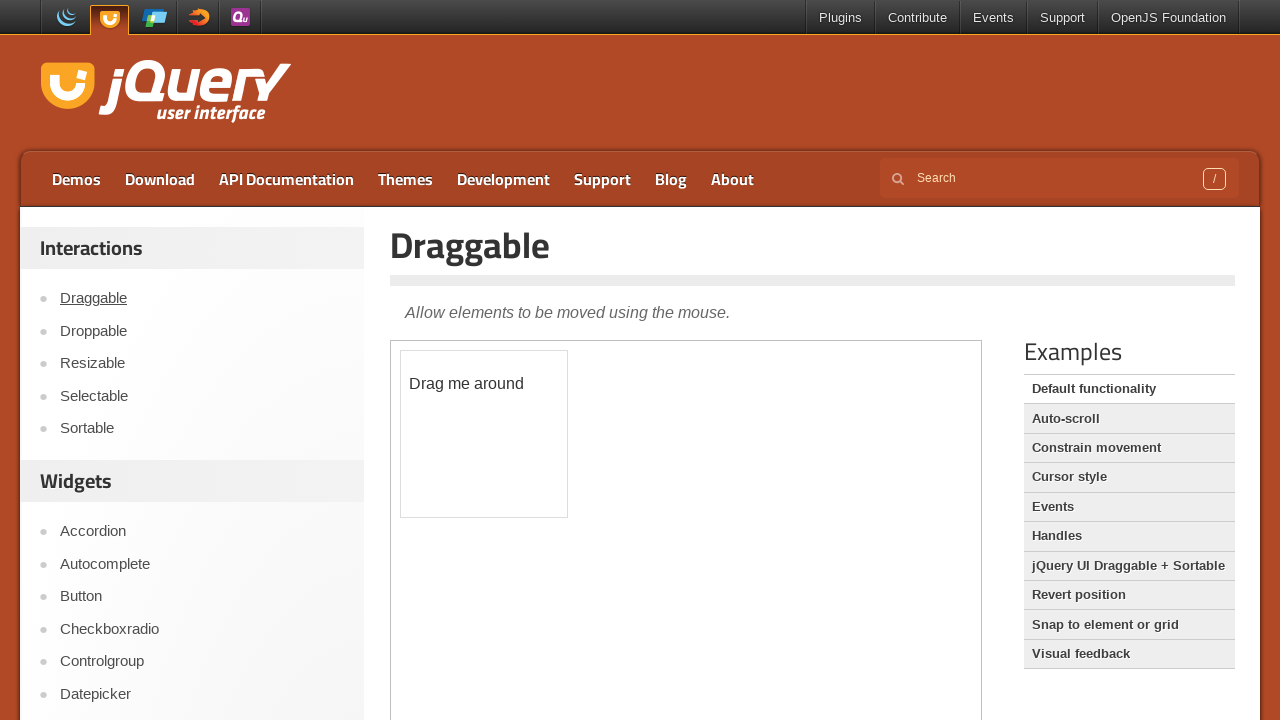

Dragged element to position (100, 120) at (501, 471)
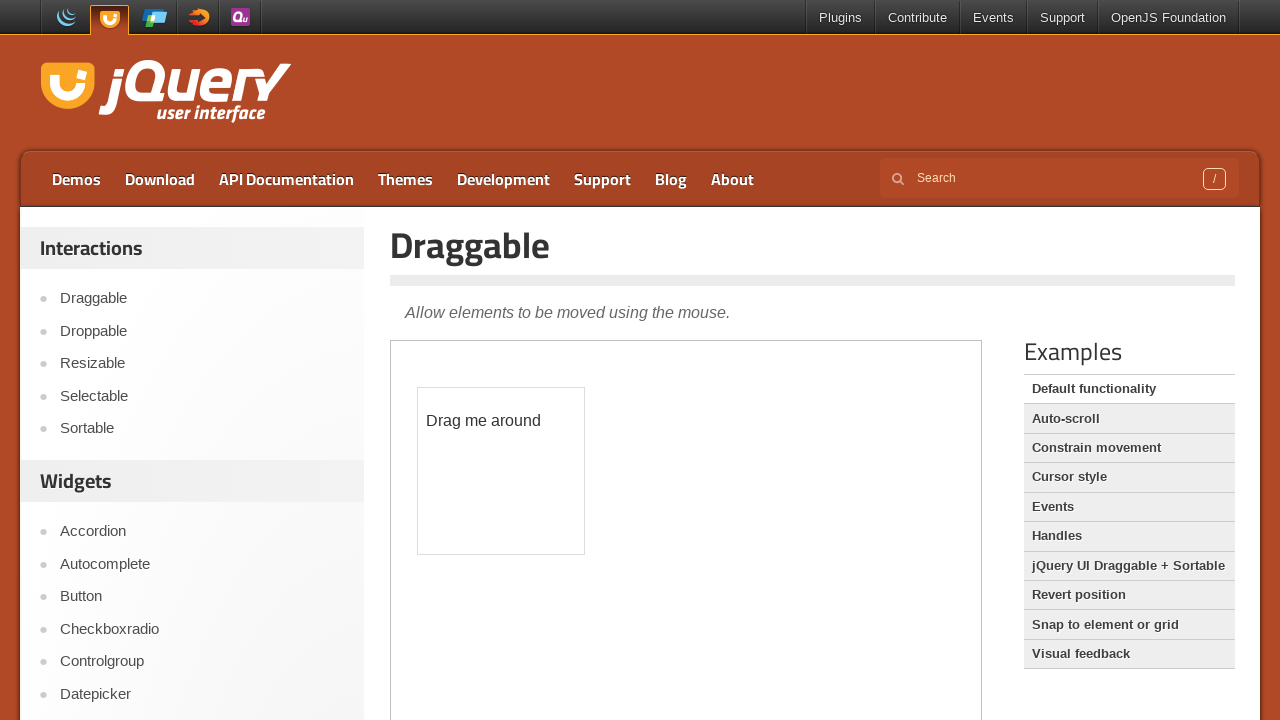

Dragged element to position (100, 0) at (518, 388)
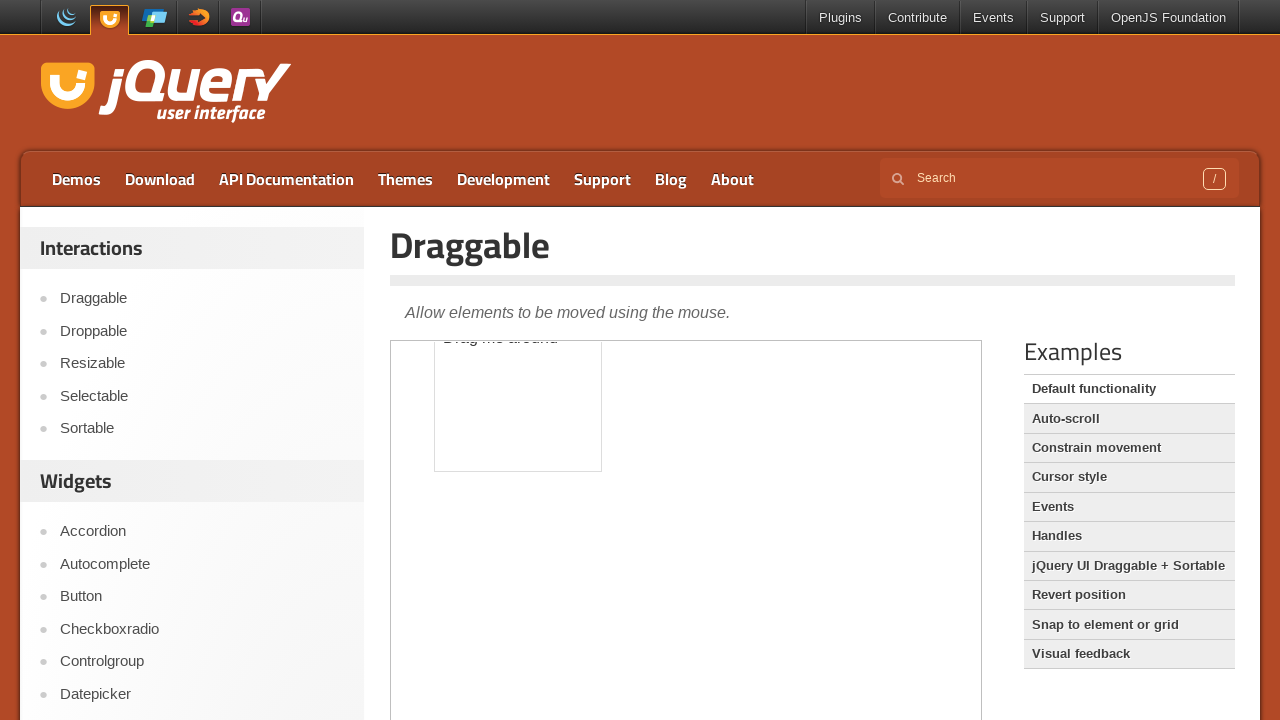

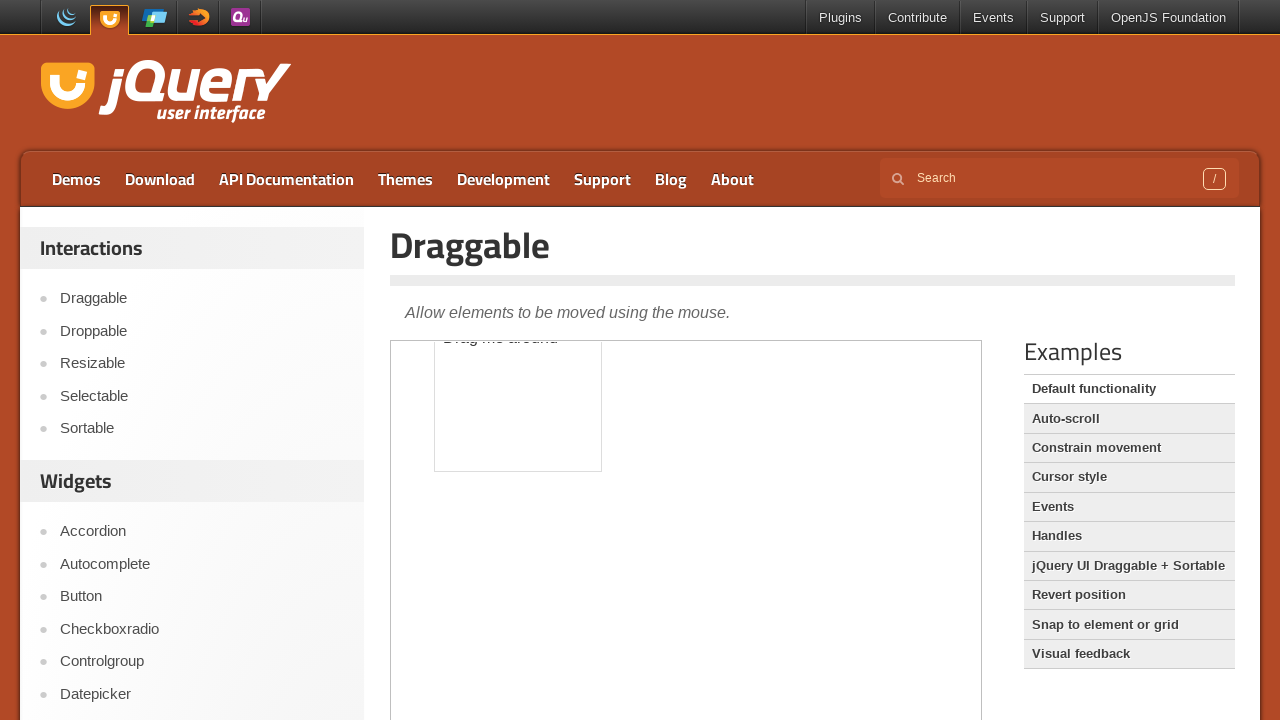